Tests table sorting toggle functionality by clicking the Last Name header twice to sort ascending then descending

Starting URL: https://the-internet.herokuapp.com/tables

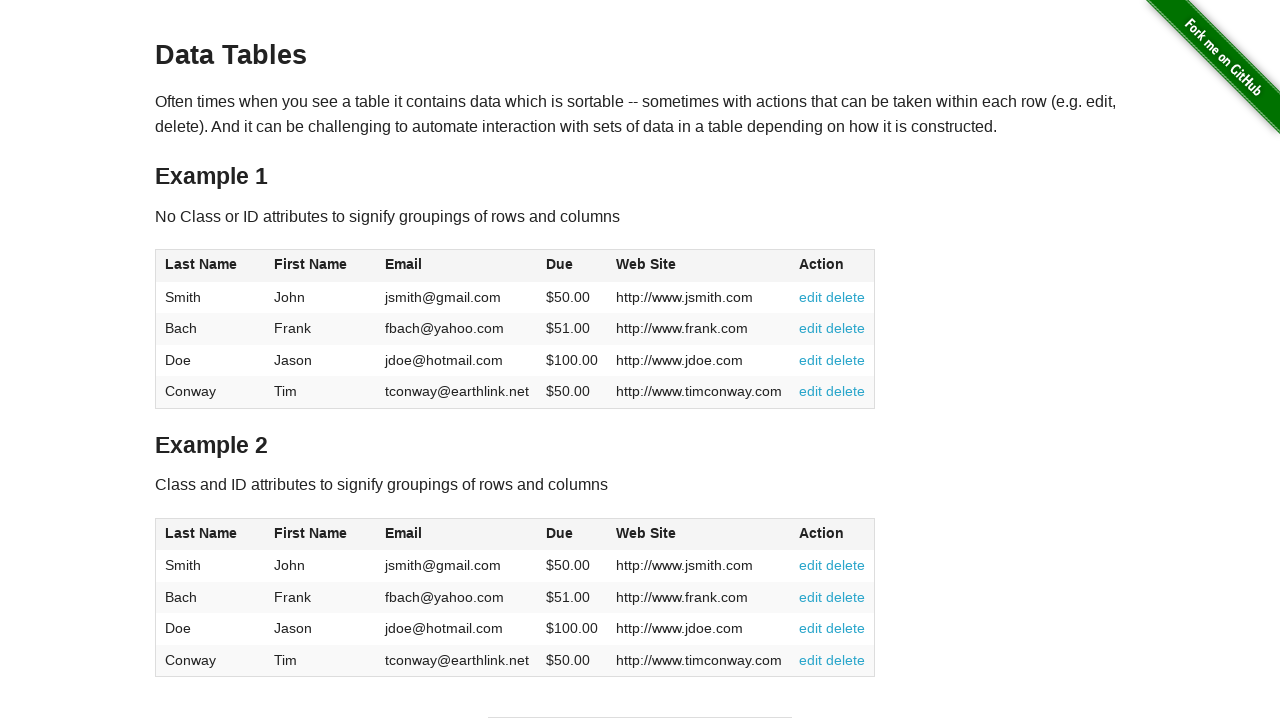

Navigated to https://the-internet.herokuapp.com/tables
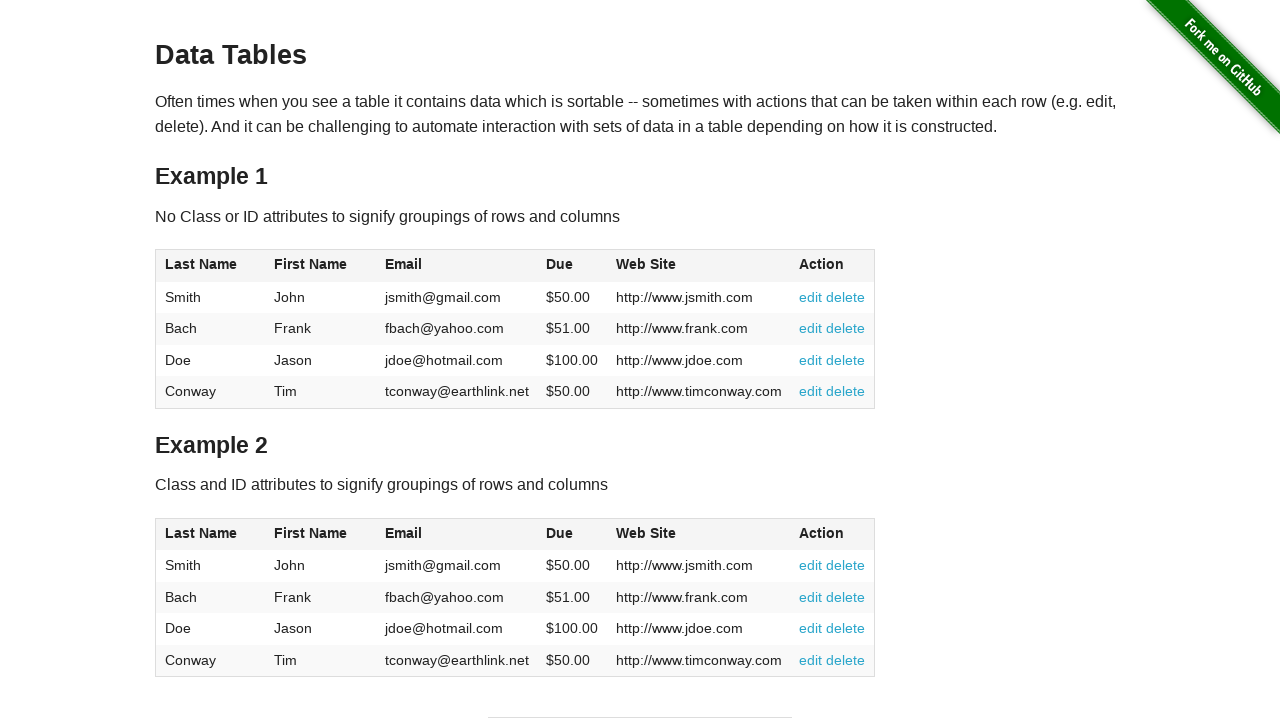

Clicked Last Name header to sort ascending at (210, 266) on xpath=//*[@id='table1']/thead/tr/th[1]
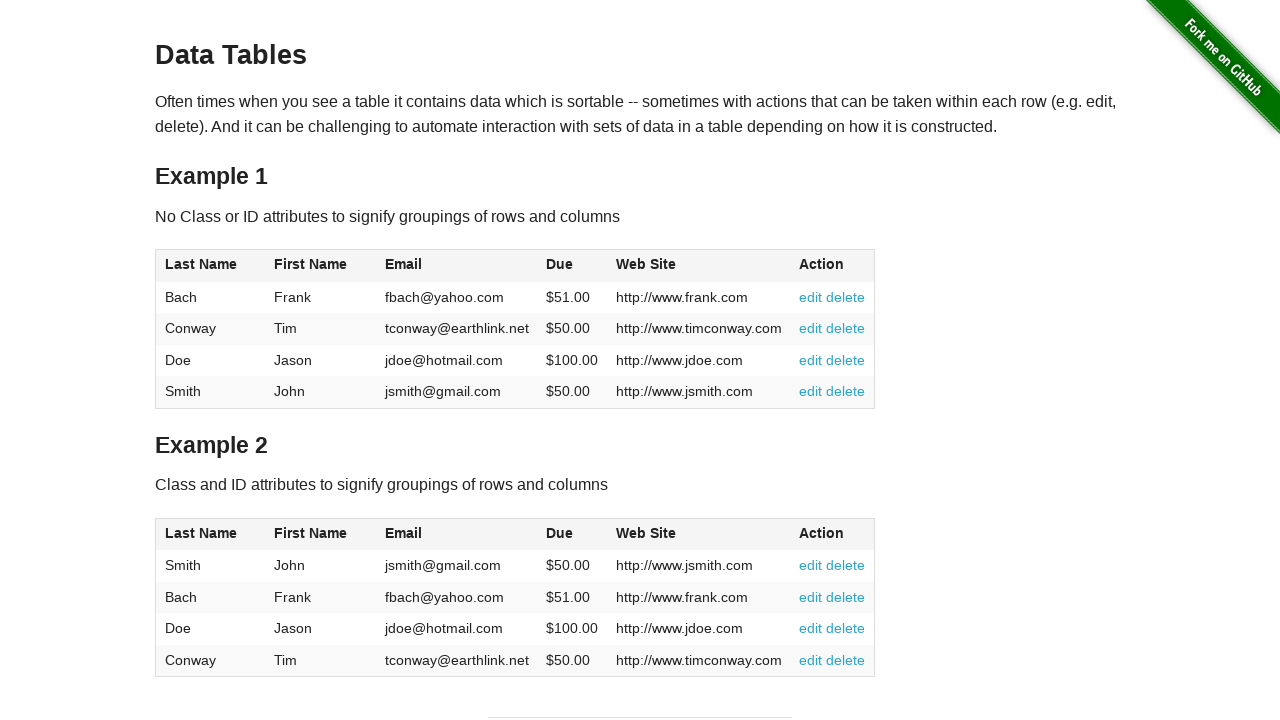

Clicked Last Name header again to sort descending at (210, 266) on xpath=//*[@id='table1']/thead/tr/th[1]
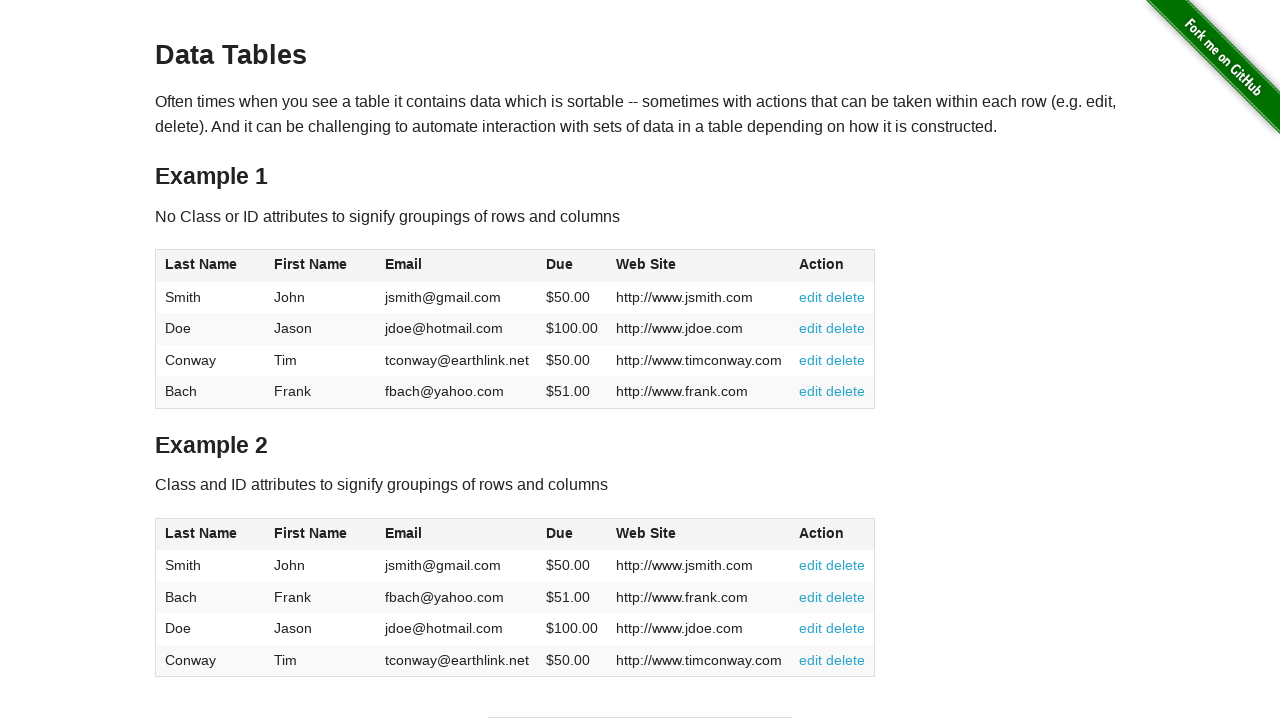

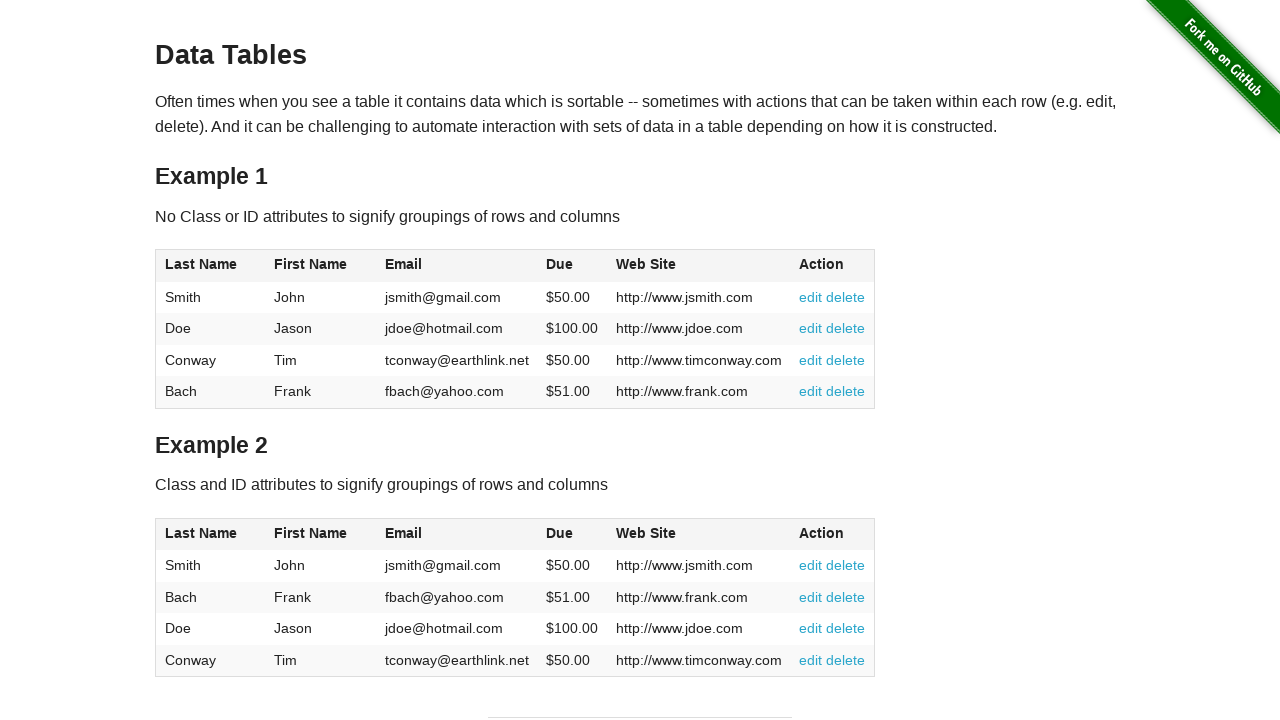